Adds multiple todos, marks some as completed, then clears only the completed ones

Starting URL: https://todomvc.com/examples/typescript-angular/#/

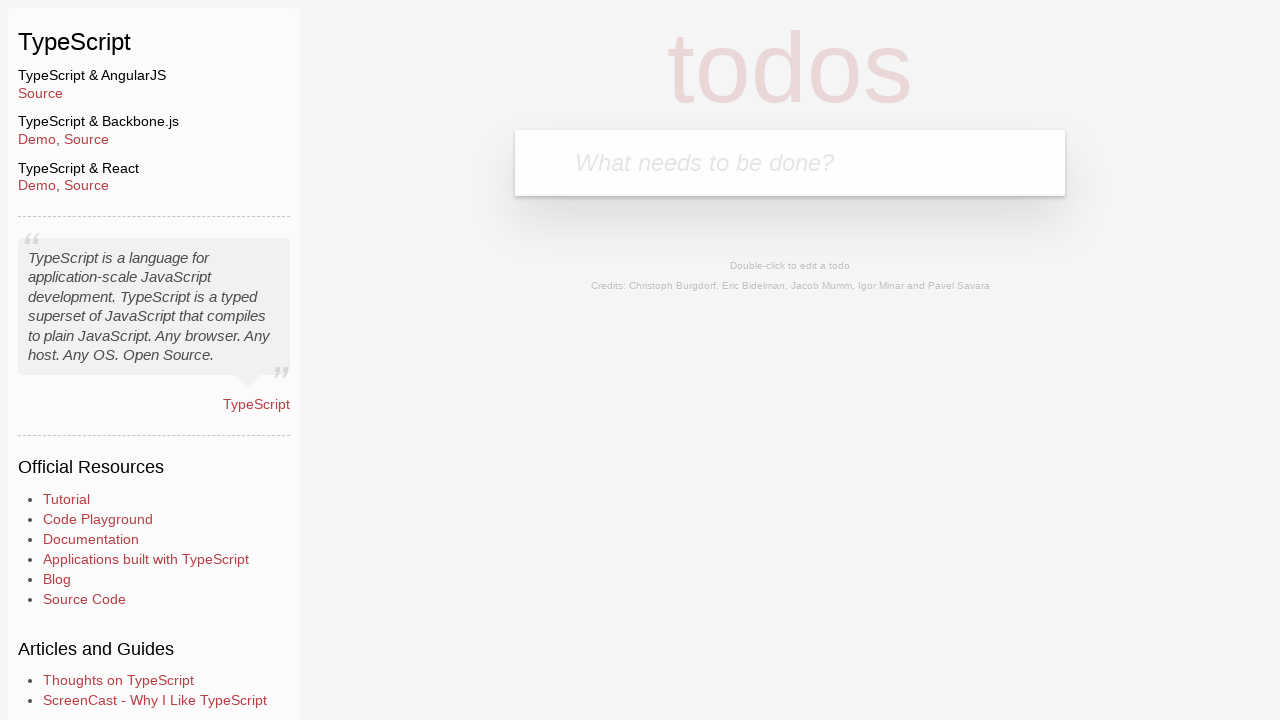

Filled new todo field with 'Example1' on .new-todo
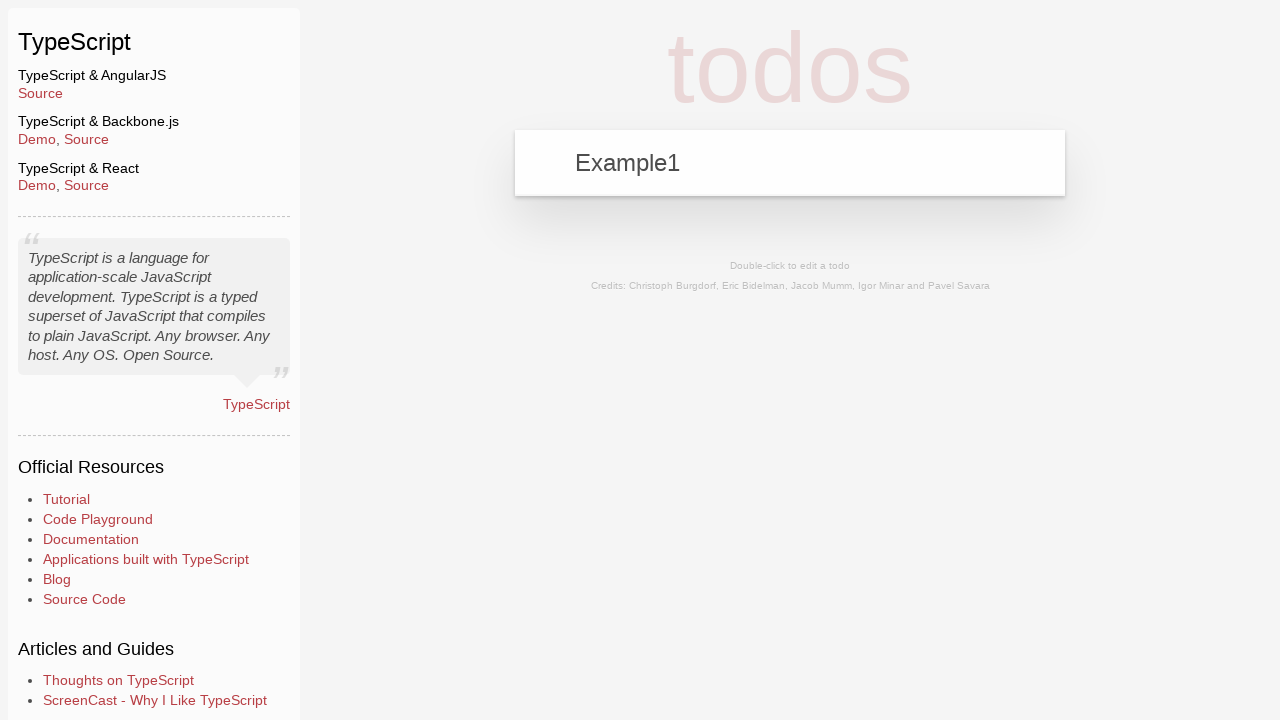

Pressed Enter to add first todo on .new-todo
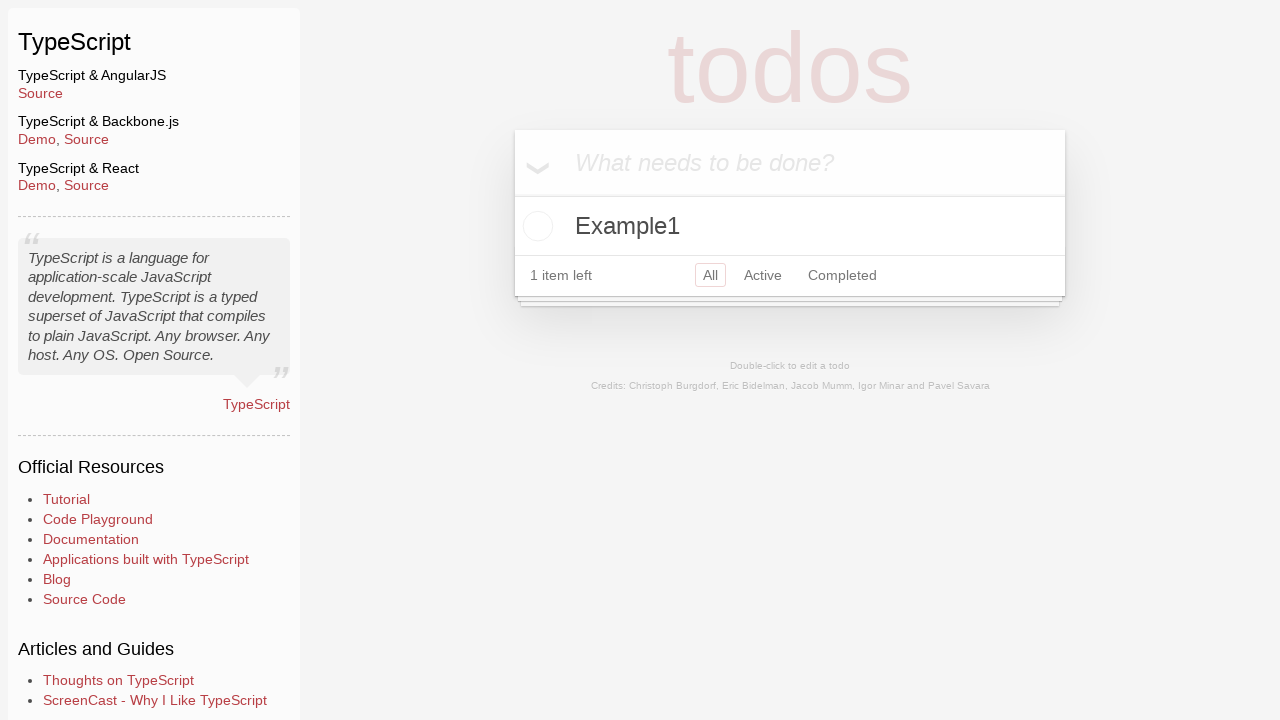

Filled new todo field with 'Example2' on .new-todo
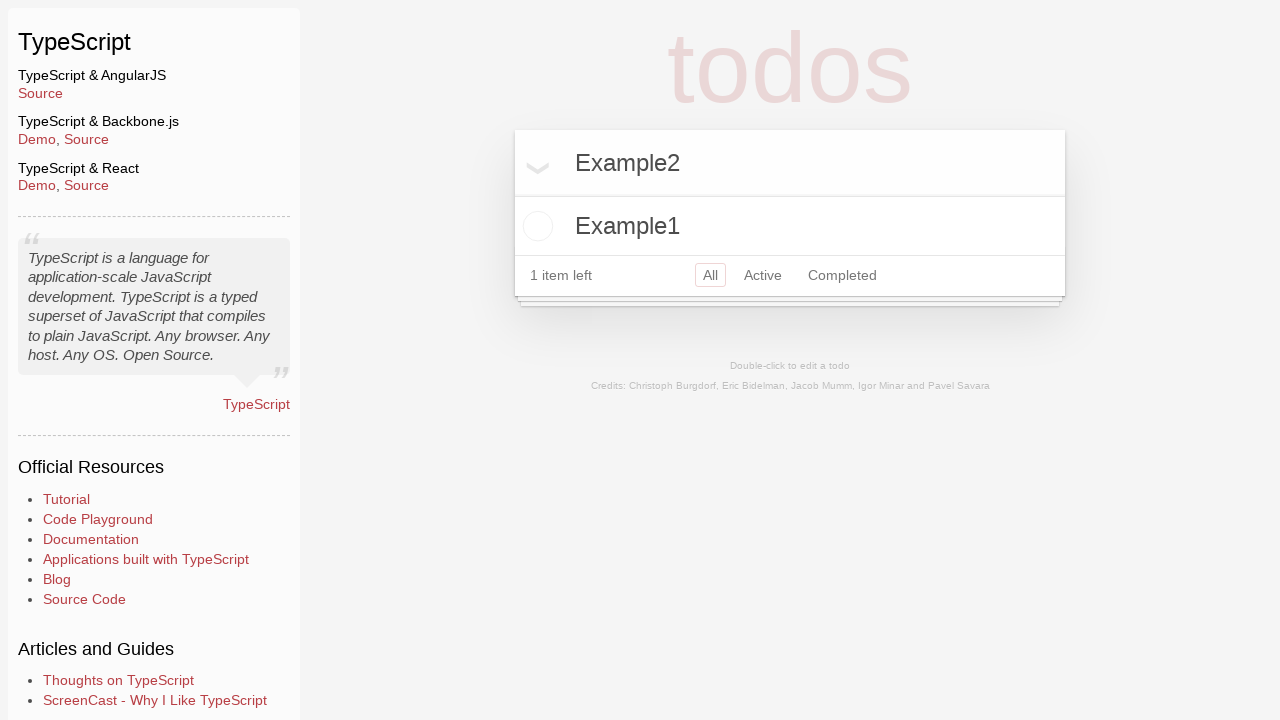

Pressed Enter to add second todo on .new-todo
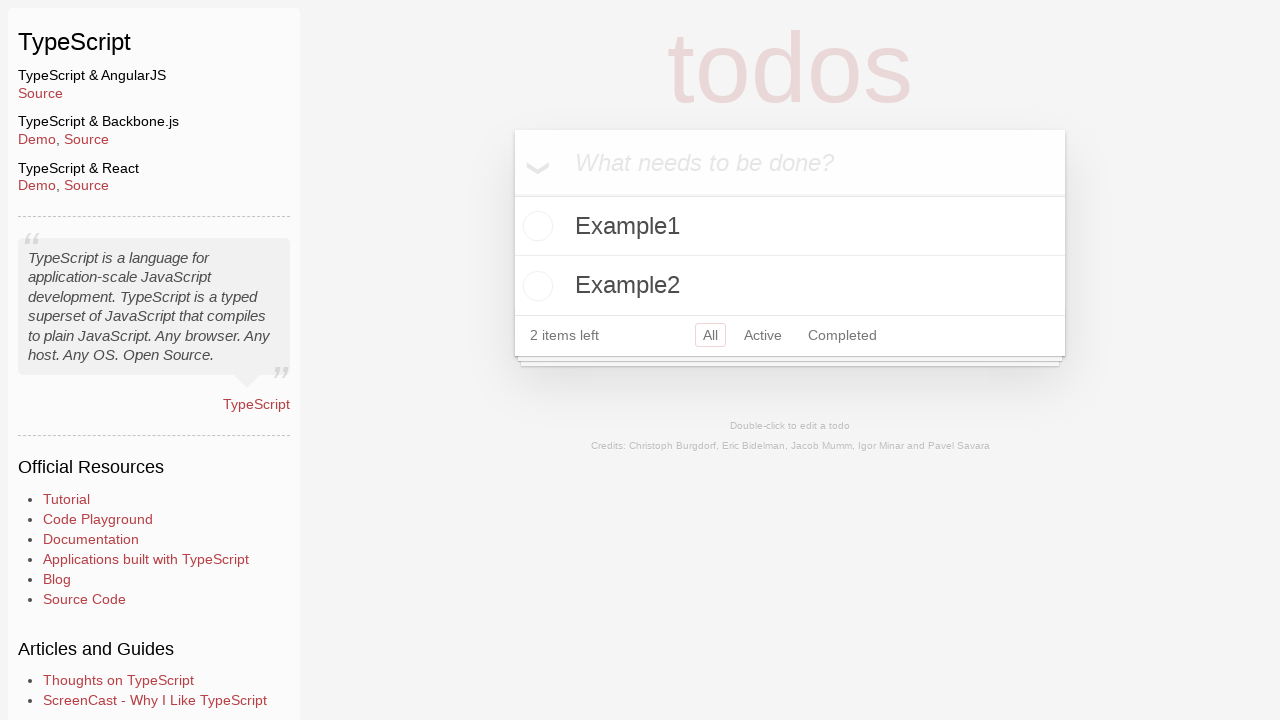

Filled new todo field with 'Example3' on .new-todo
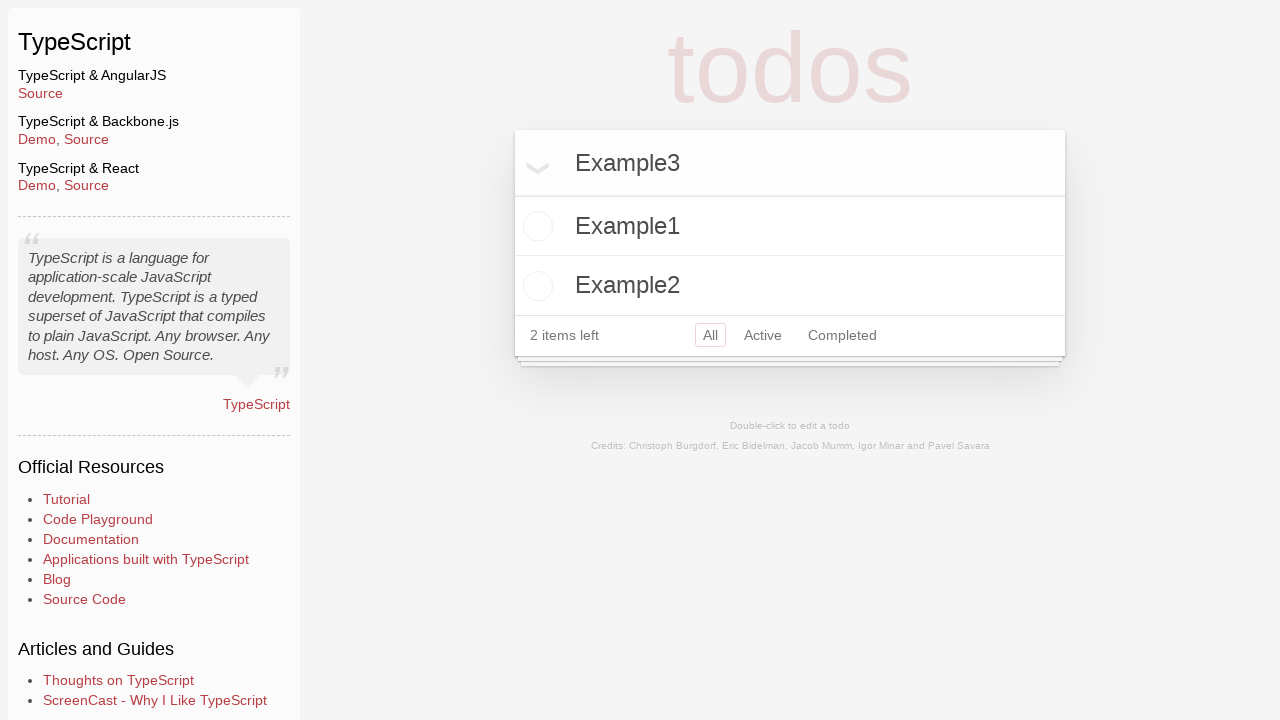

Pressed Enter to add third todo on .new-todo
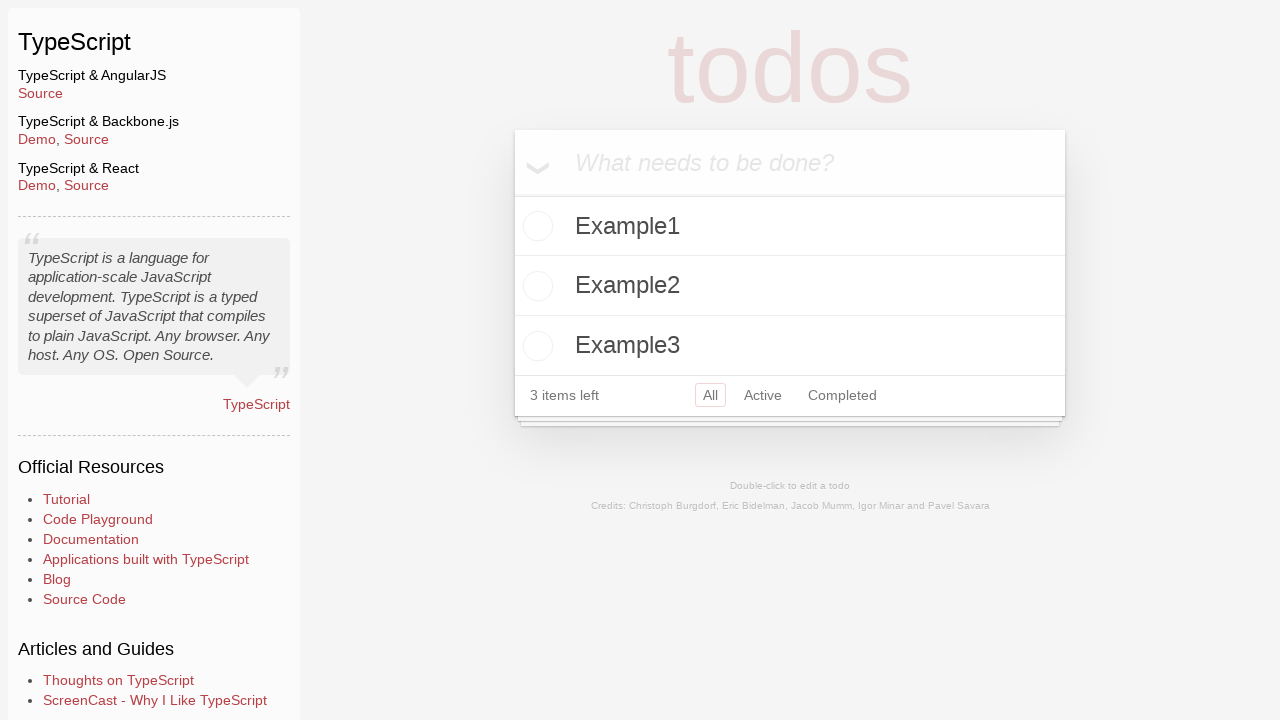

Marked second todo 'Example2' as completed at (535, 286) on .todo-list li:has-text('Example2') .toggle
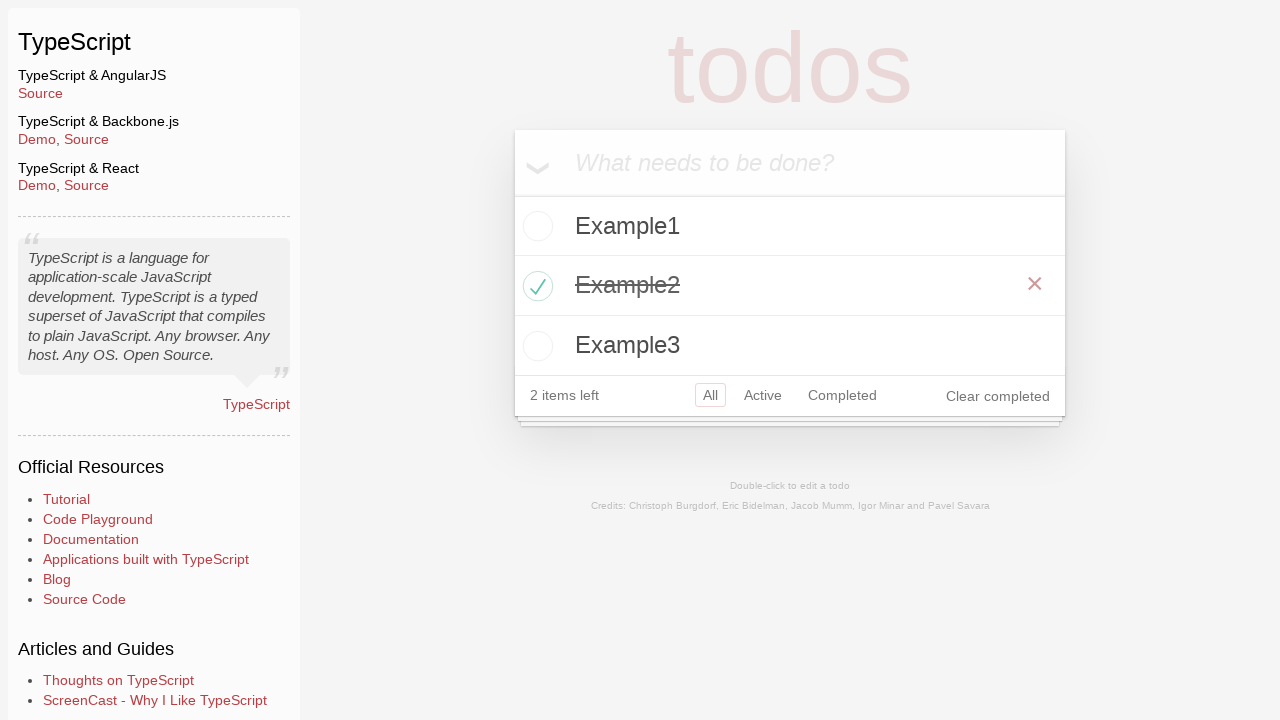

Marked third todo 'Example3' as completed at (535, 346) on .todo-list li:has-text('Example3') .toggle
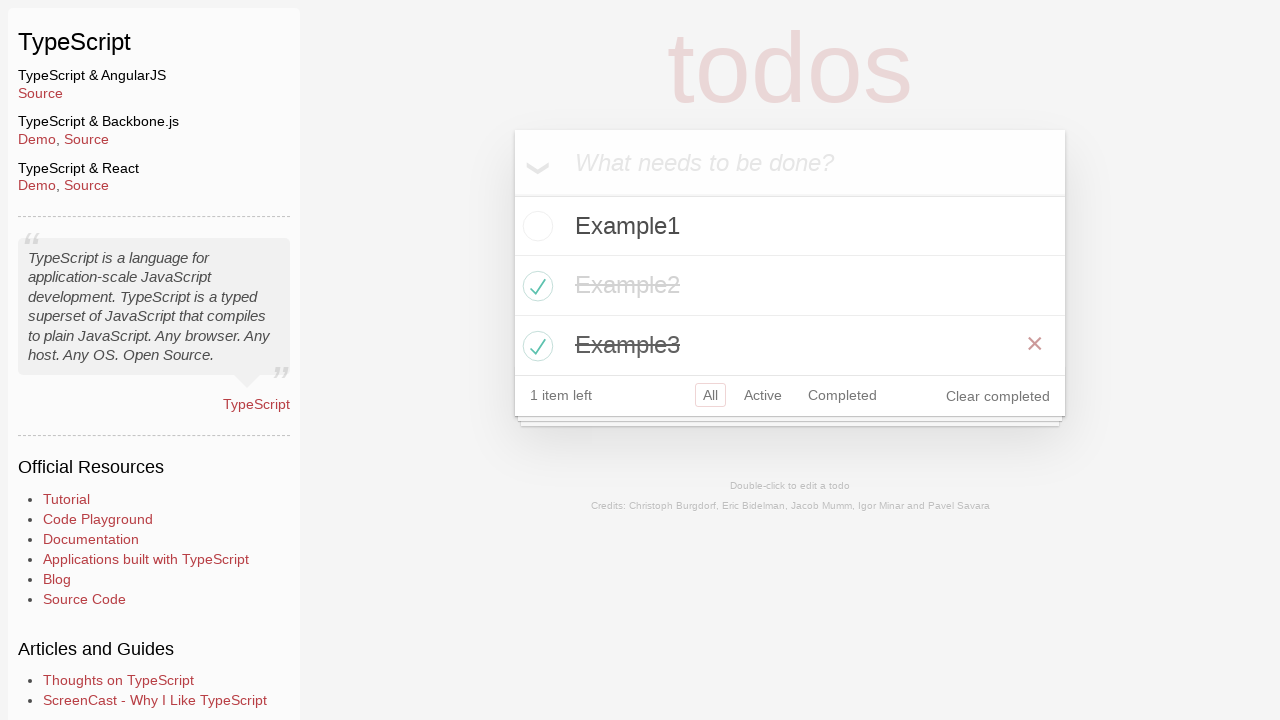

Clicked clear completed button to remove completed todos at (998, 396) on .clear-completed
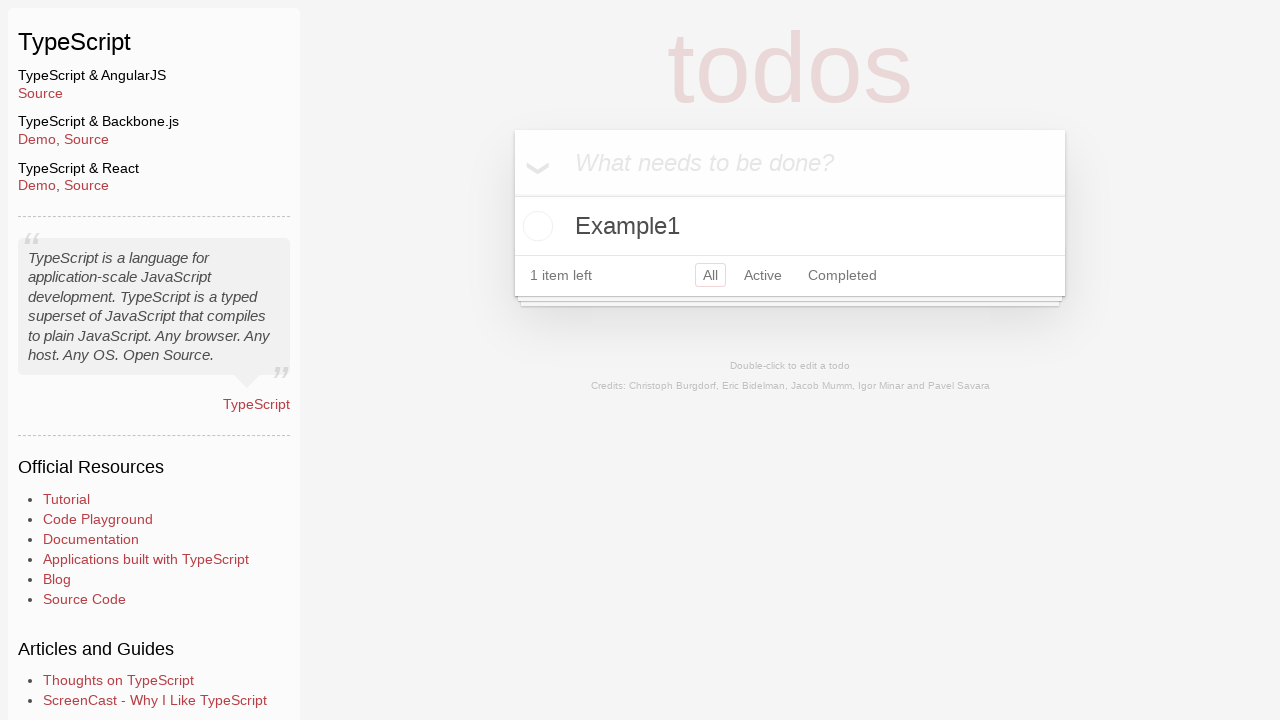

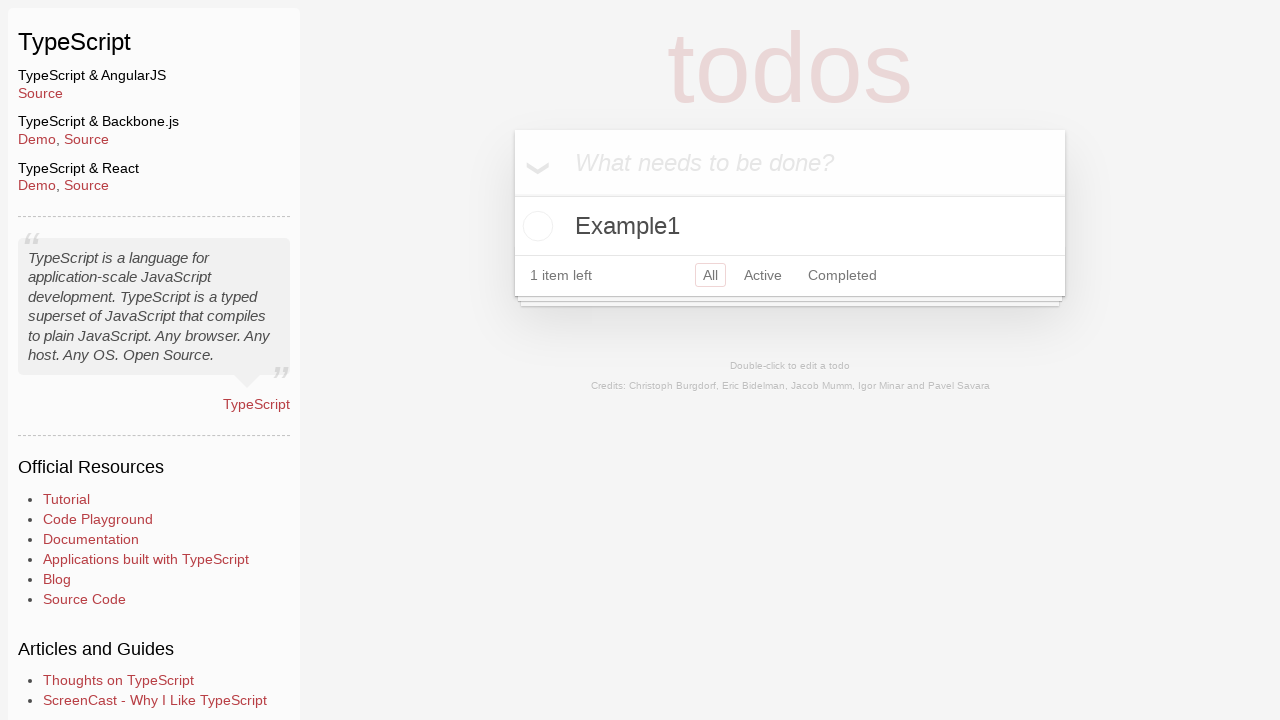